Navigates to the Etherscan registration page. This is a minimal script that only loads the page without performing any further actions.

Starting URL: https://etherscan.io/register

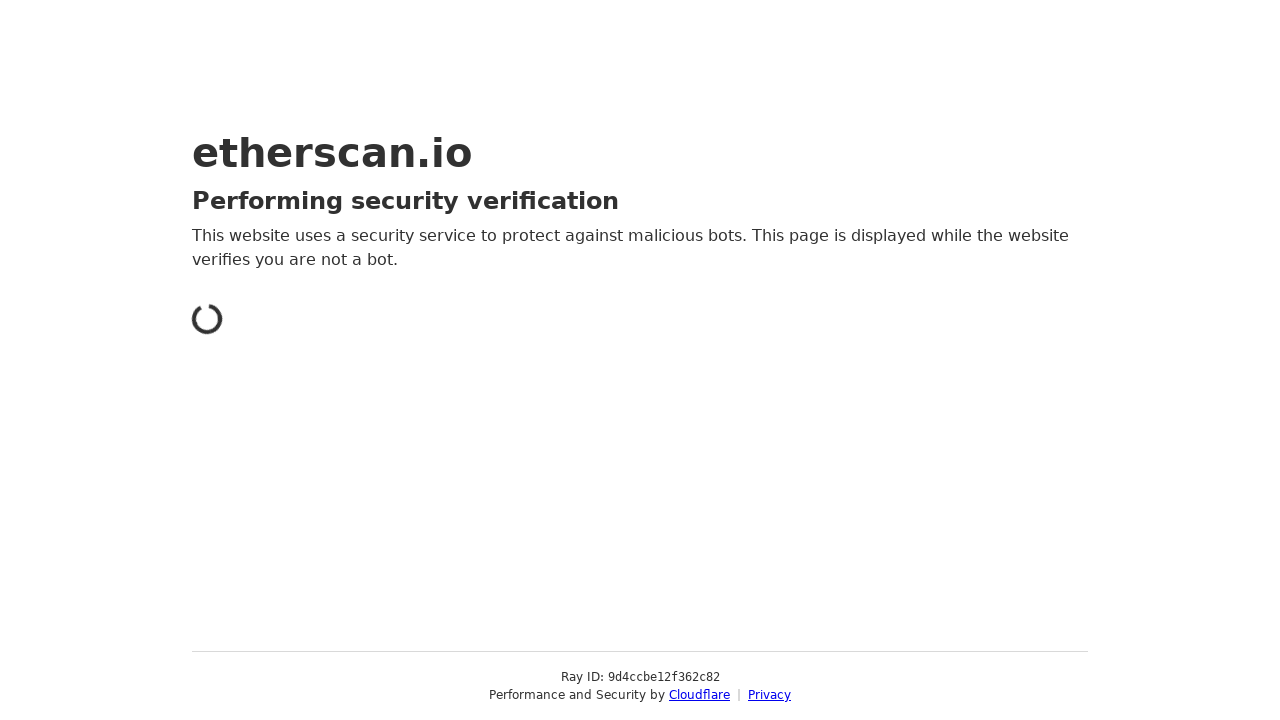

Navigated to Etherscan registration page
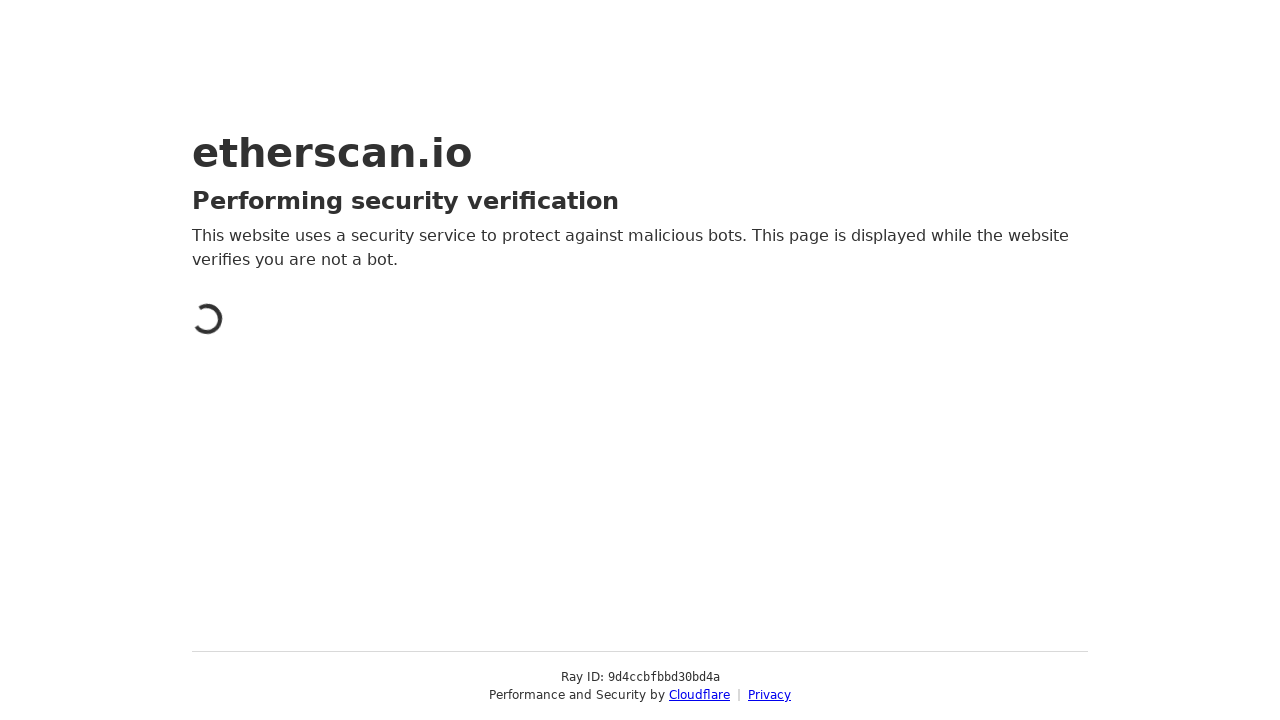

Page DOM content fully loaded
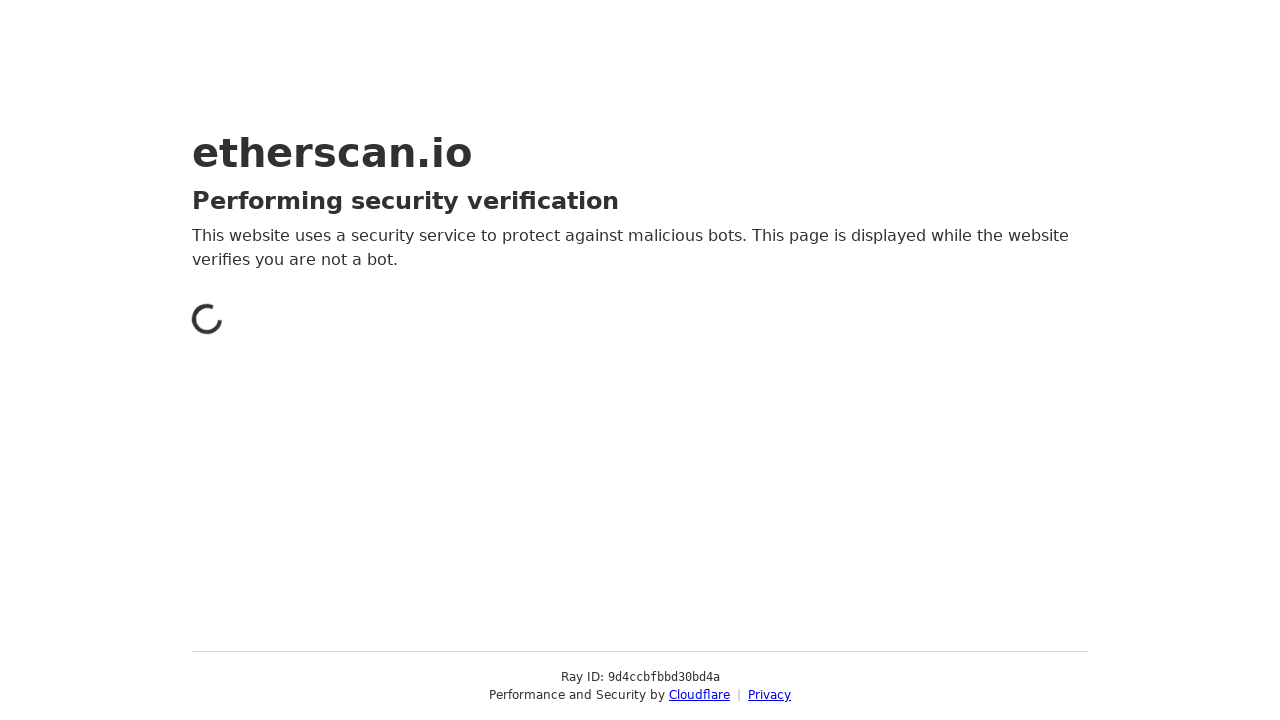

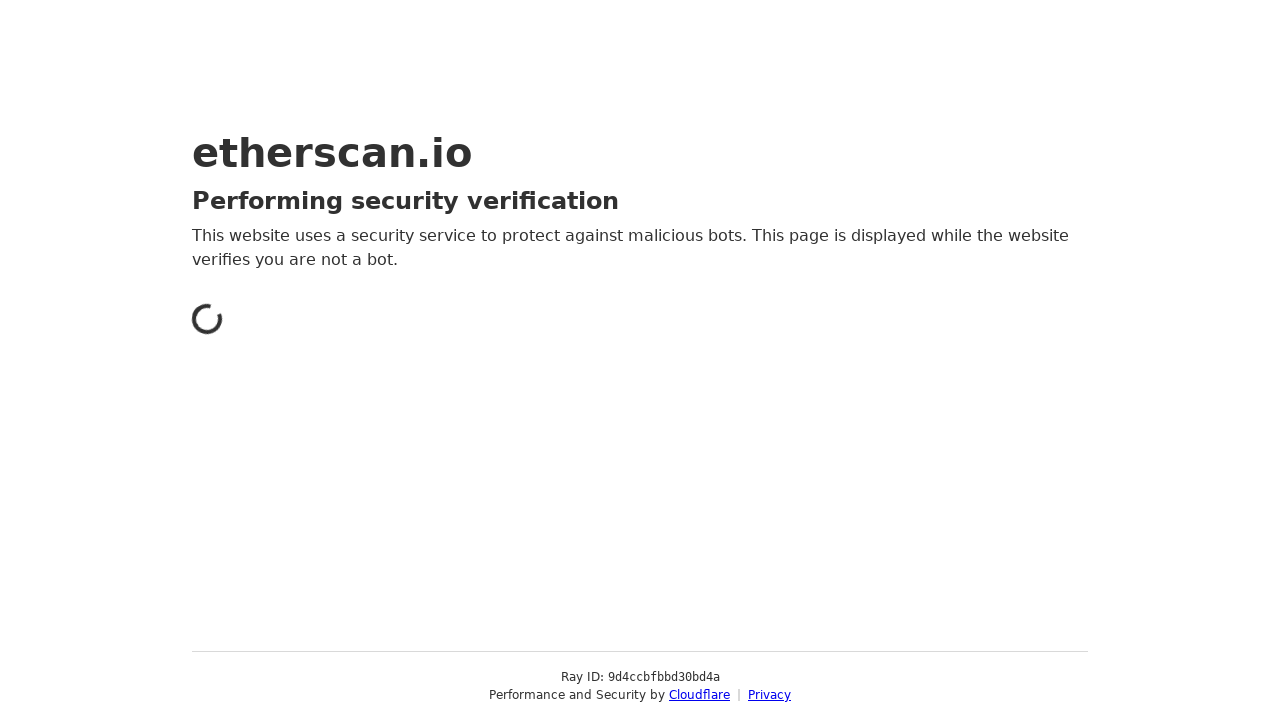